Tests right-click context menu functionality by performing a right-click action on a button and verifying the context menu items appear

Starting URL: http://swisnl.github.io/jQuery-contextMenu/demo.html

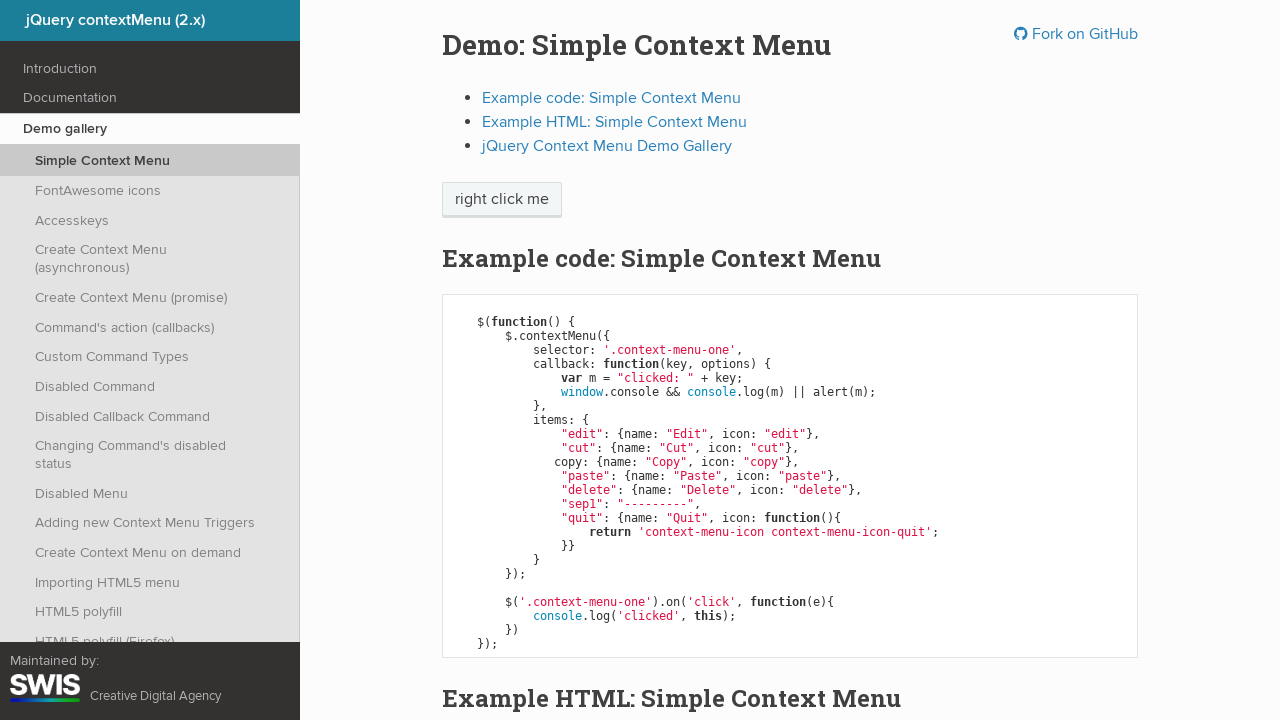

Located the right-click context menu button
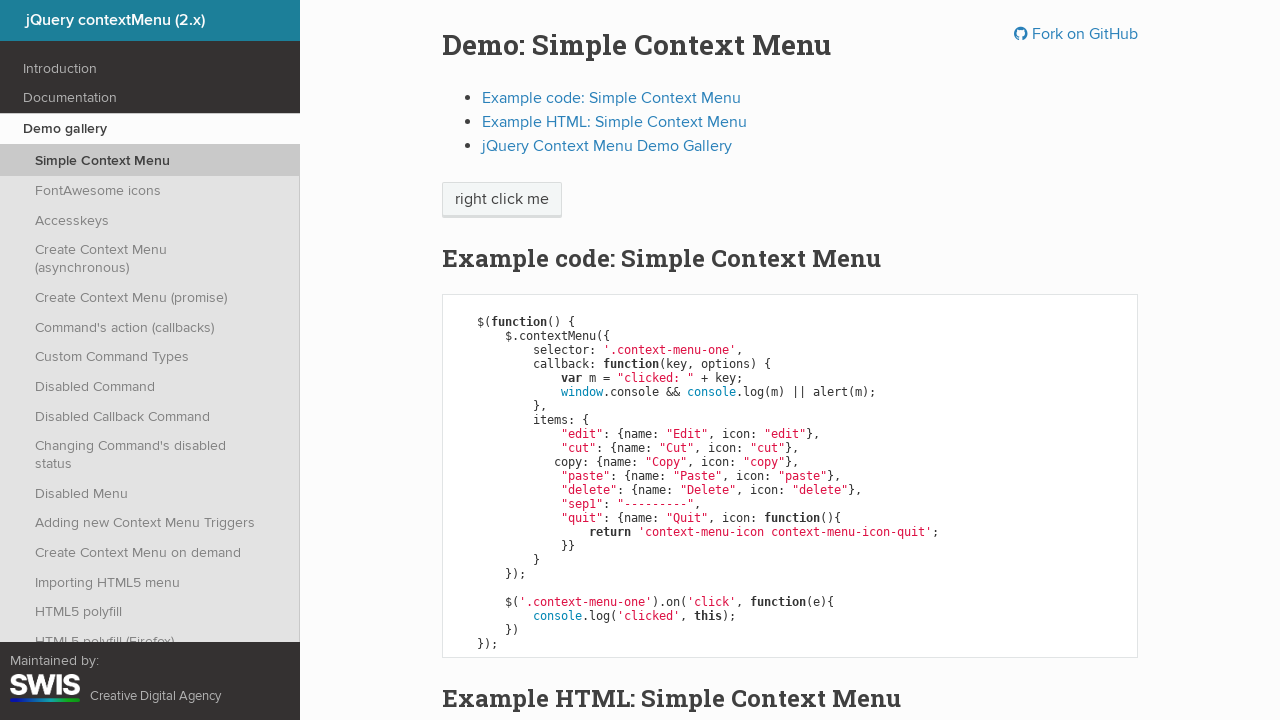

Performed right-click on the context menu button at (502, 200) on .context-menu-one
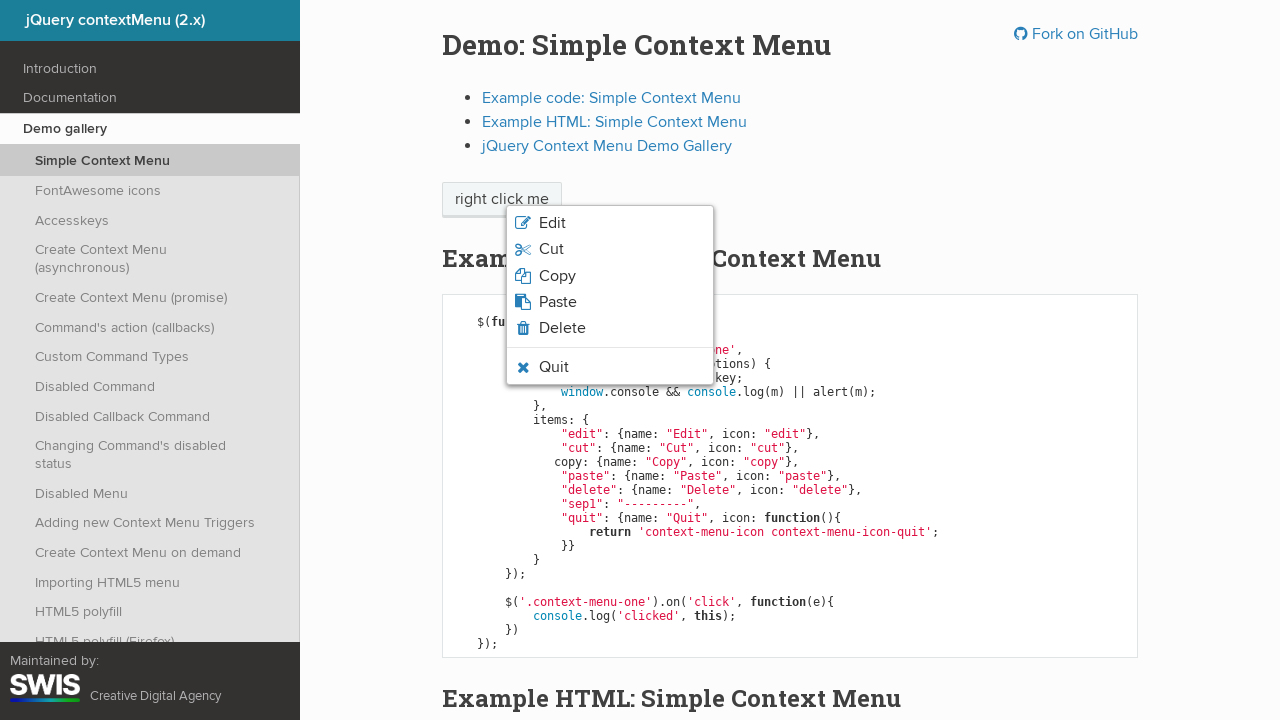

Context menu appeared after right-click
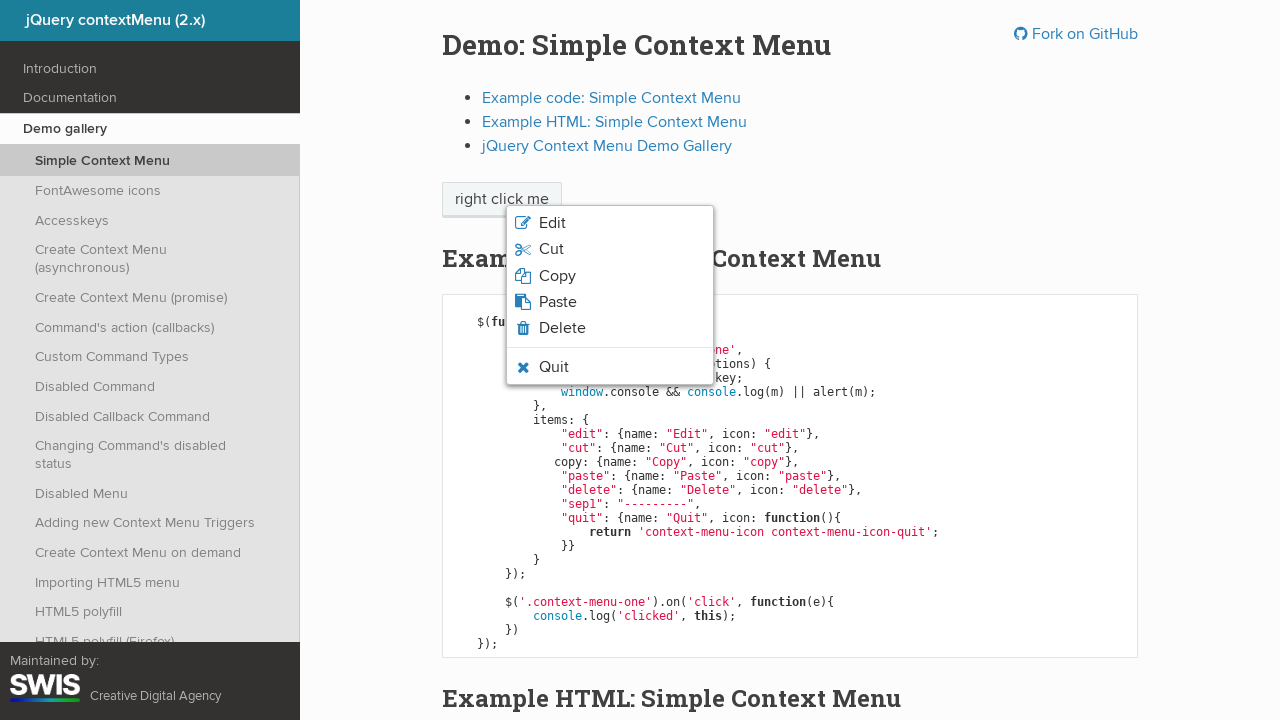

Located context menu items
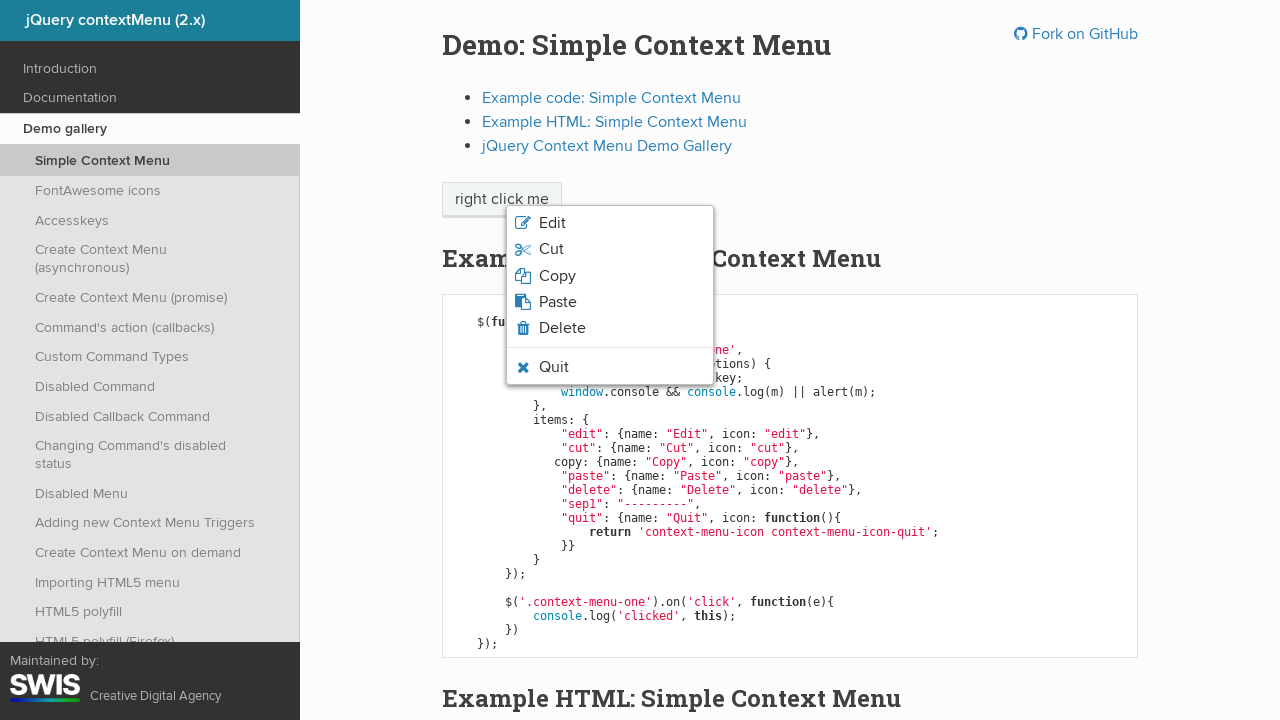

First context menu item is visible
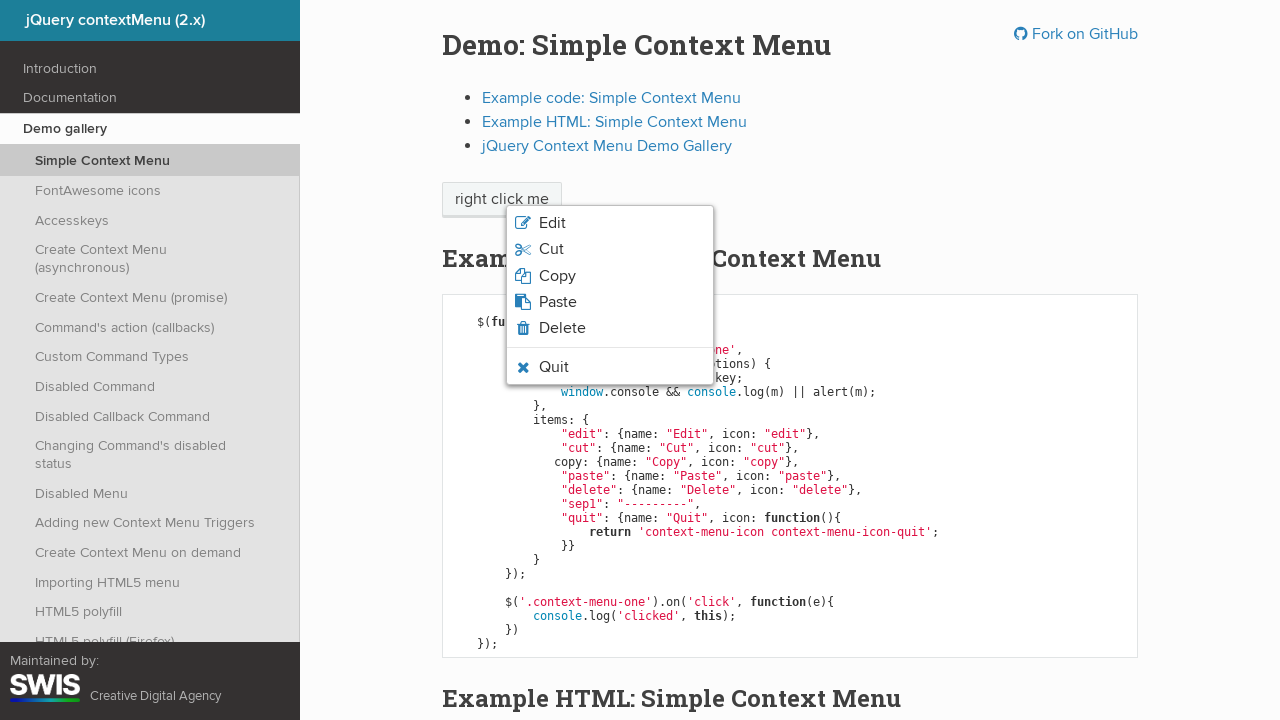

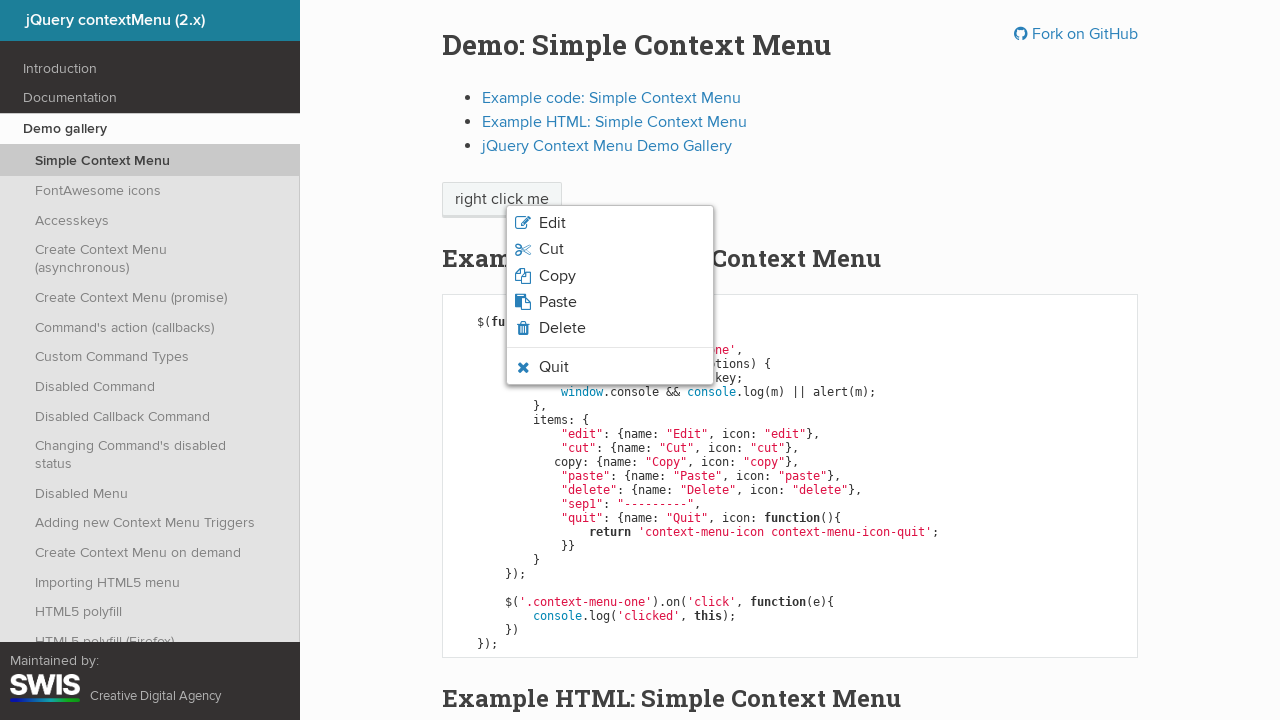